Tests unmarking todo items as complete by unchecking their checkboxes

Starting URL: https://demo.playwright.dev/todomvc

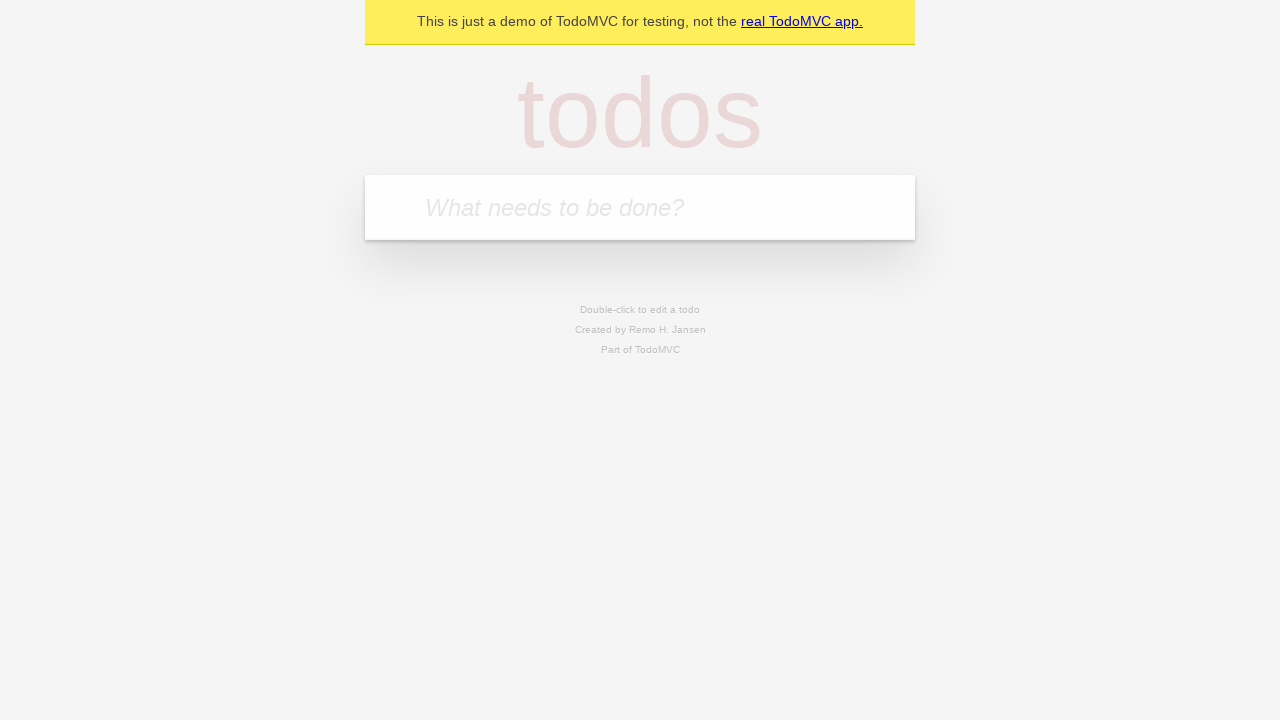

Filled todo input with 'buy some cheese' on internal:attr=[placeholder="What needs to be done?"i]
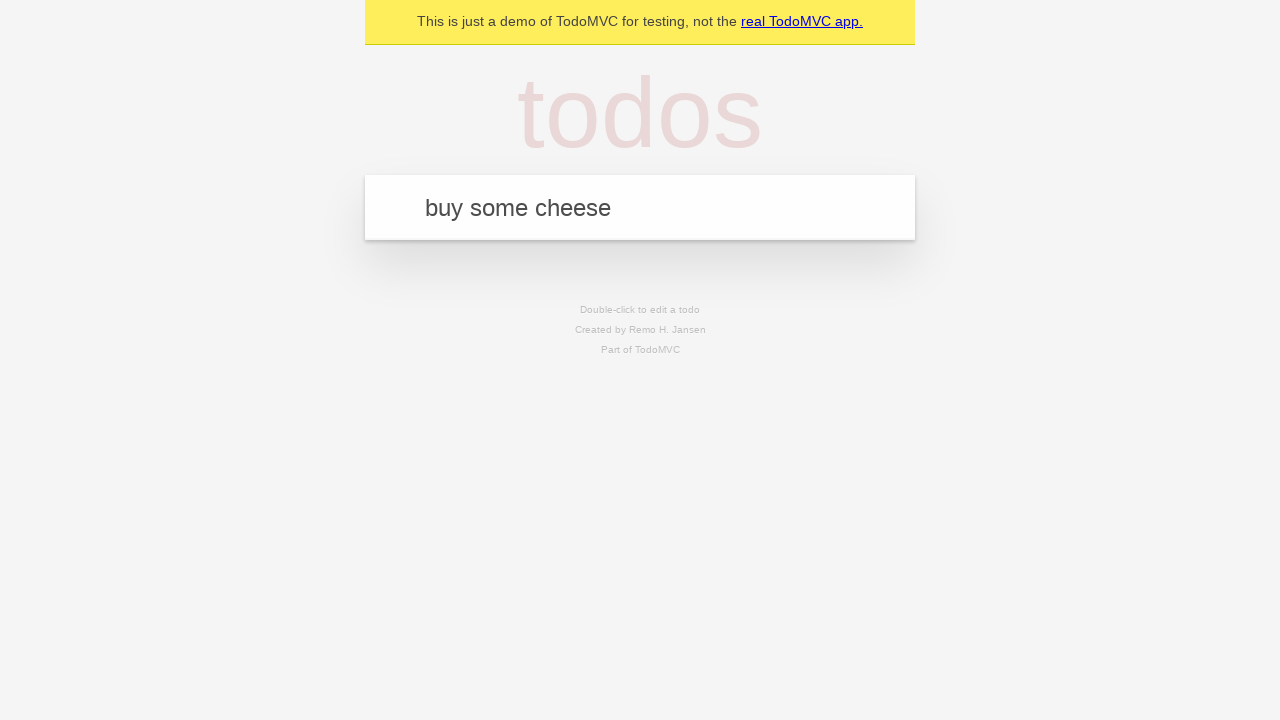

Pressed Enter to create first todo item on internal:attr=[placeholder="What needs to be done?"i]
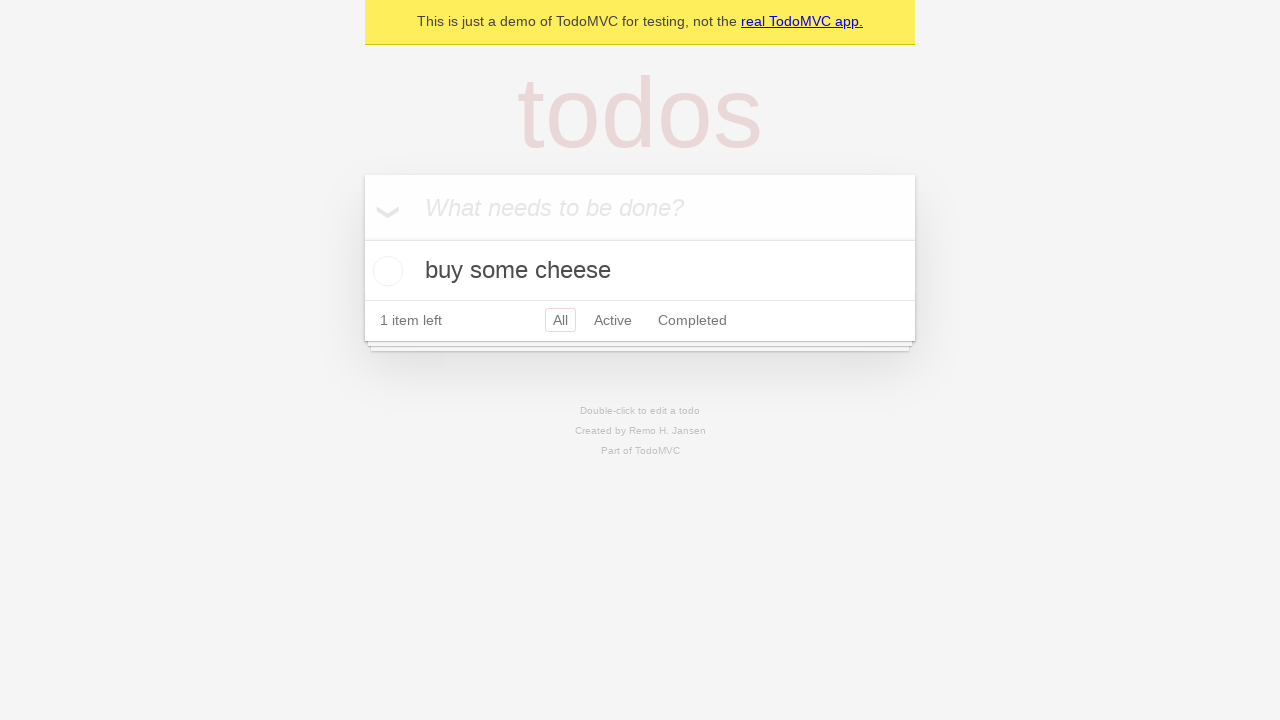

Filled todo input with 'feed the cat' on internal:attr=[placeholder="What needs to be done?"i]
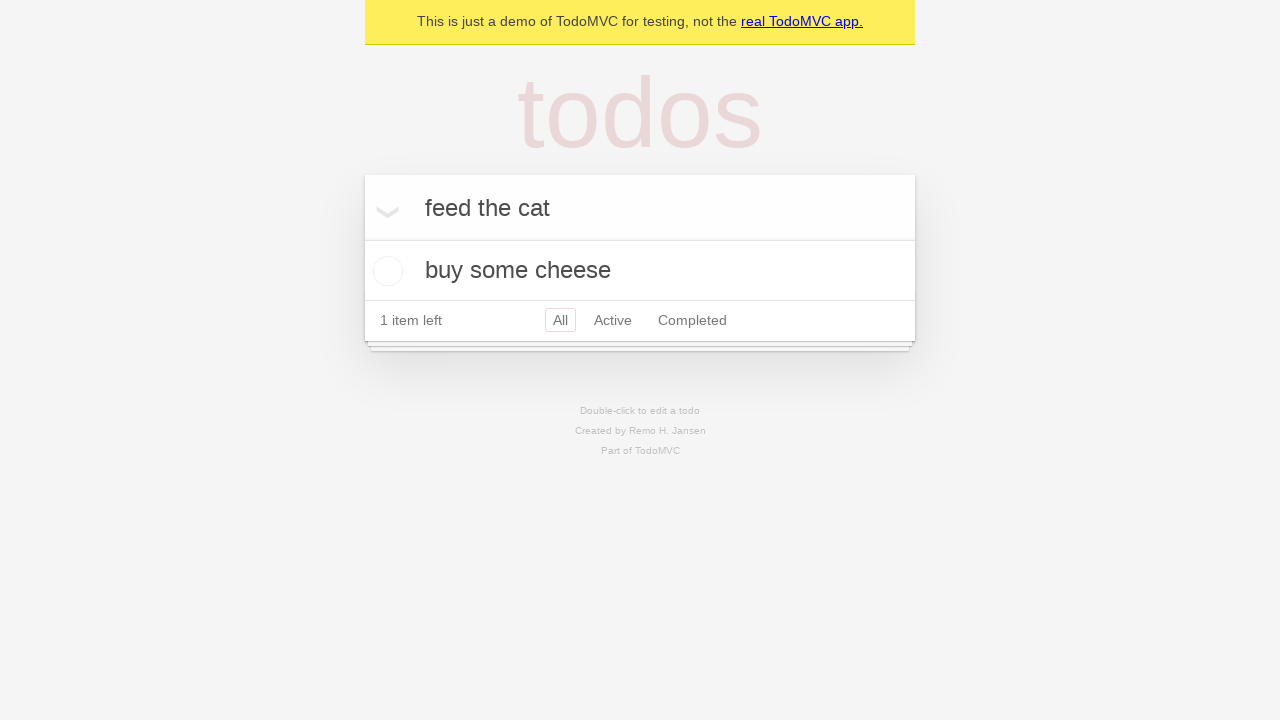

Pressed Enter to create second todo item on internal:attr=[placeholder="What needs to be done?"i]
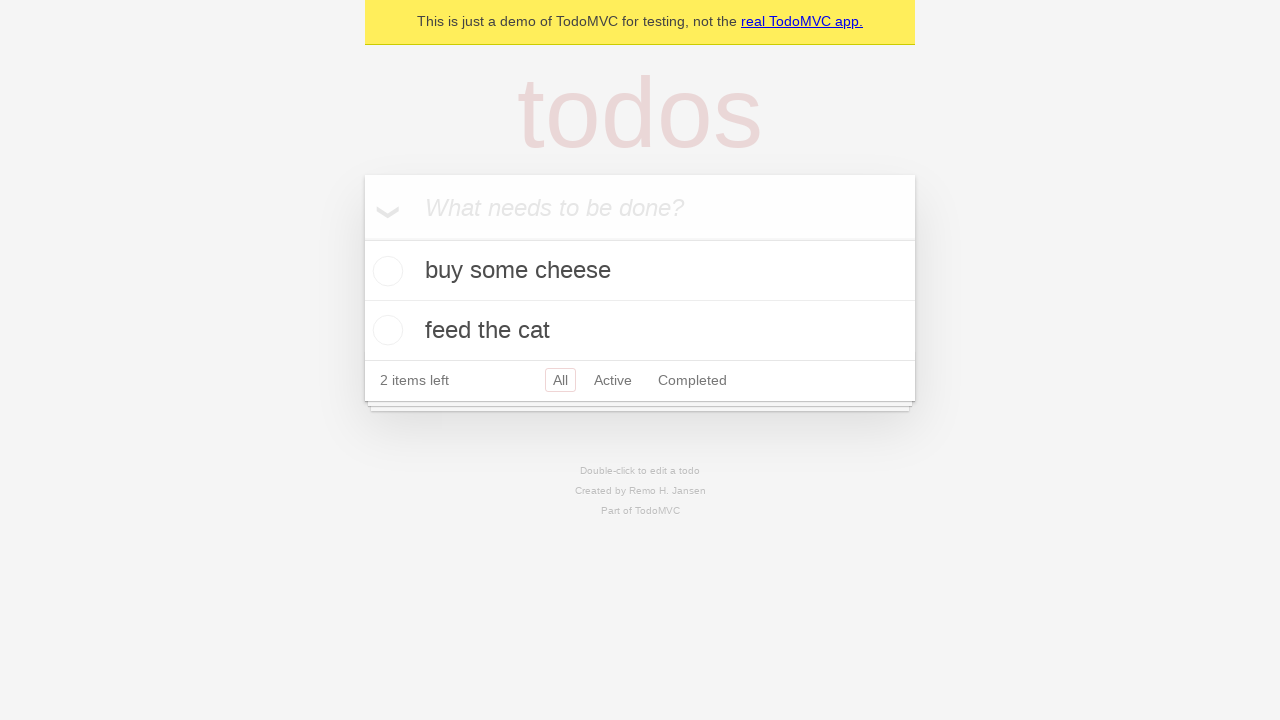

Checked first todo item 'buy some cheese' at (385, 271) on internal:testid=[data-testid="todo-item"s] >> nth=0 >> internal:role=checkbox
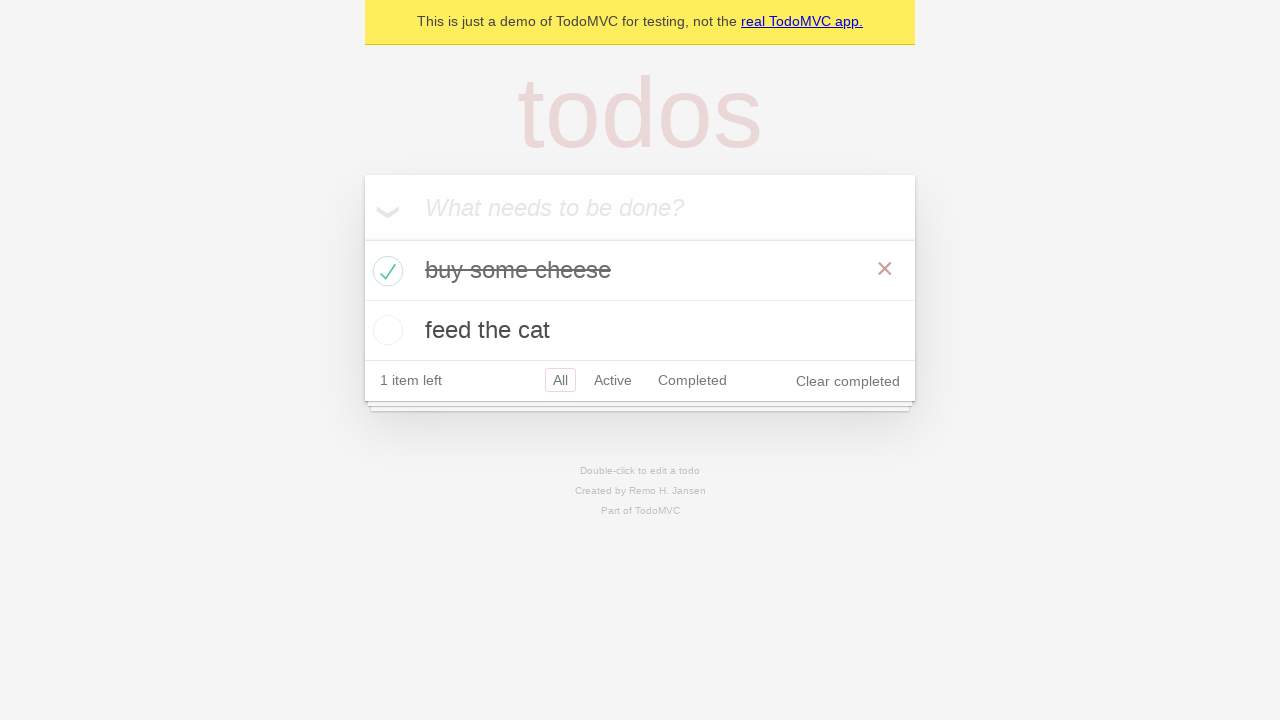

Unchecked first todo item to mark it as incomplete at (385, 271) on internal:testid=[data-testid="todo-item"s] >> nth=0 >> internal:role=checkbox
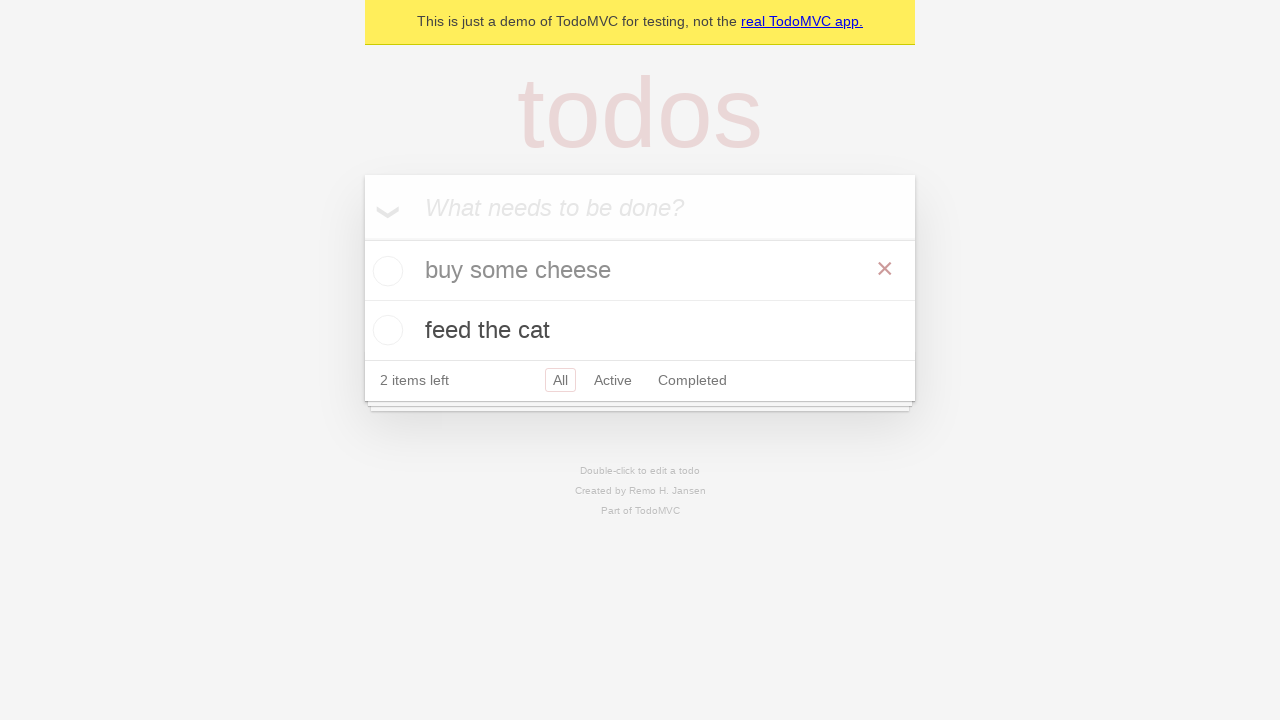

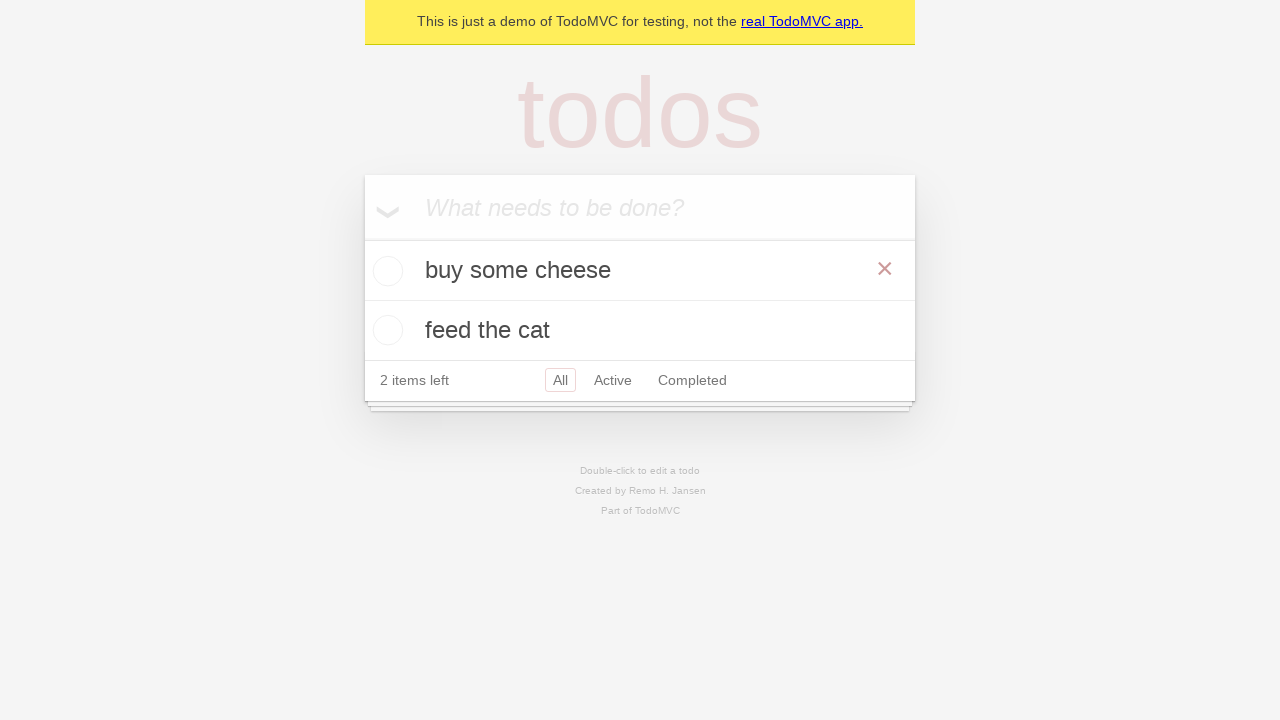